Tests opting out of A/B tests by visiting the page, verifying A/B test is active, then adding an opt-out cookie and refreshing to confirm the opt-out works.

Starting URL: http://the-internet.herokuapp.com/abtest

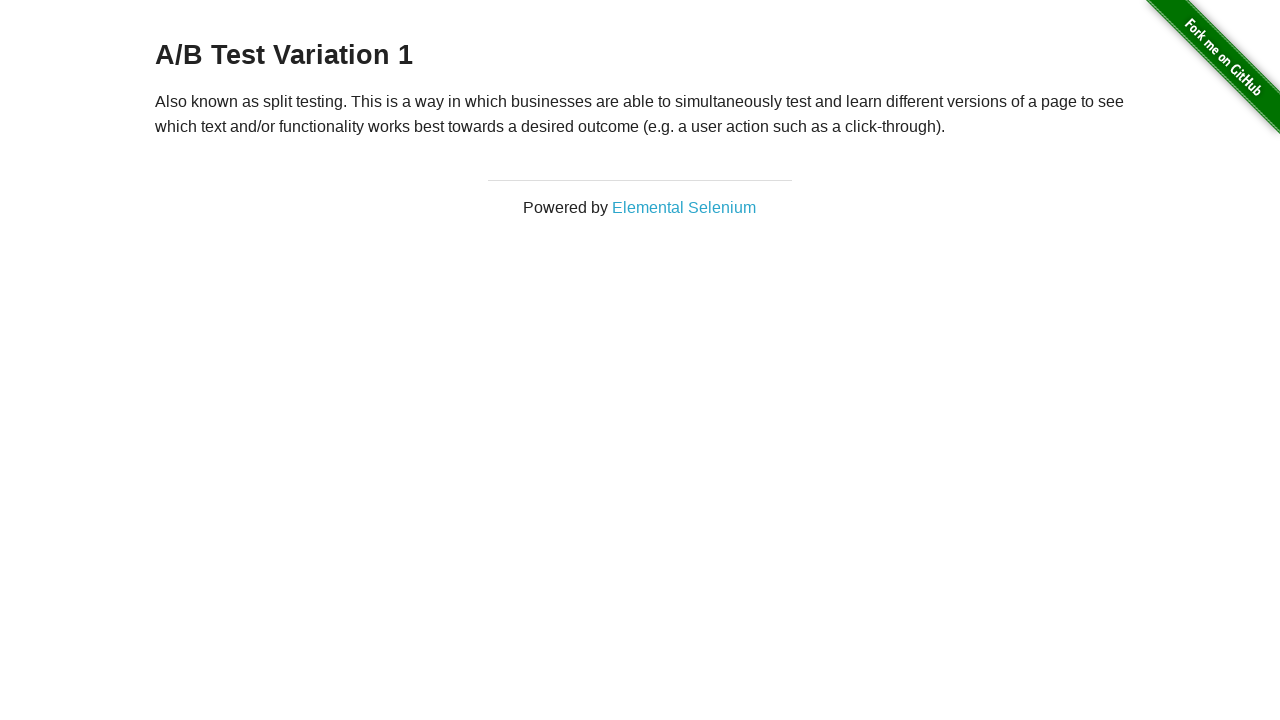

Navigated to A/B test page
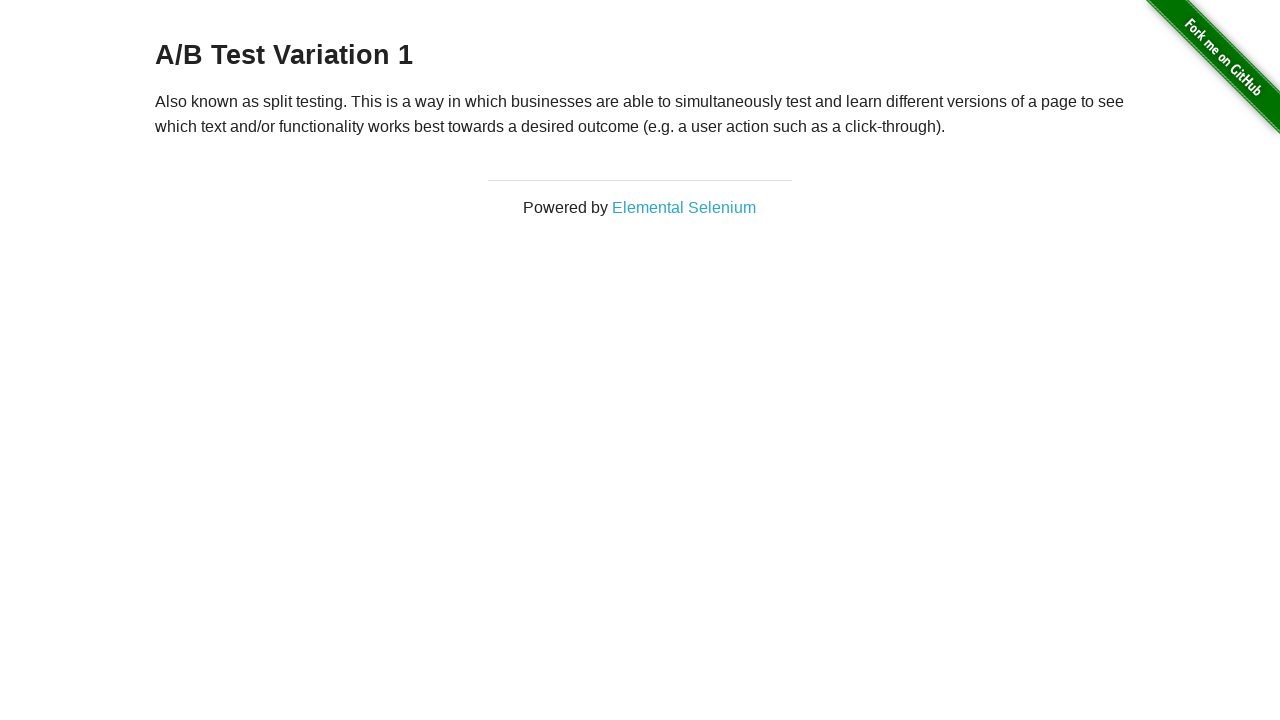

Waited for h3 heading to load
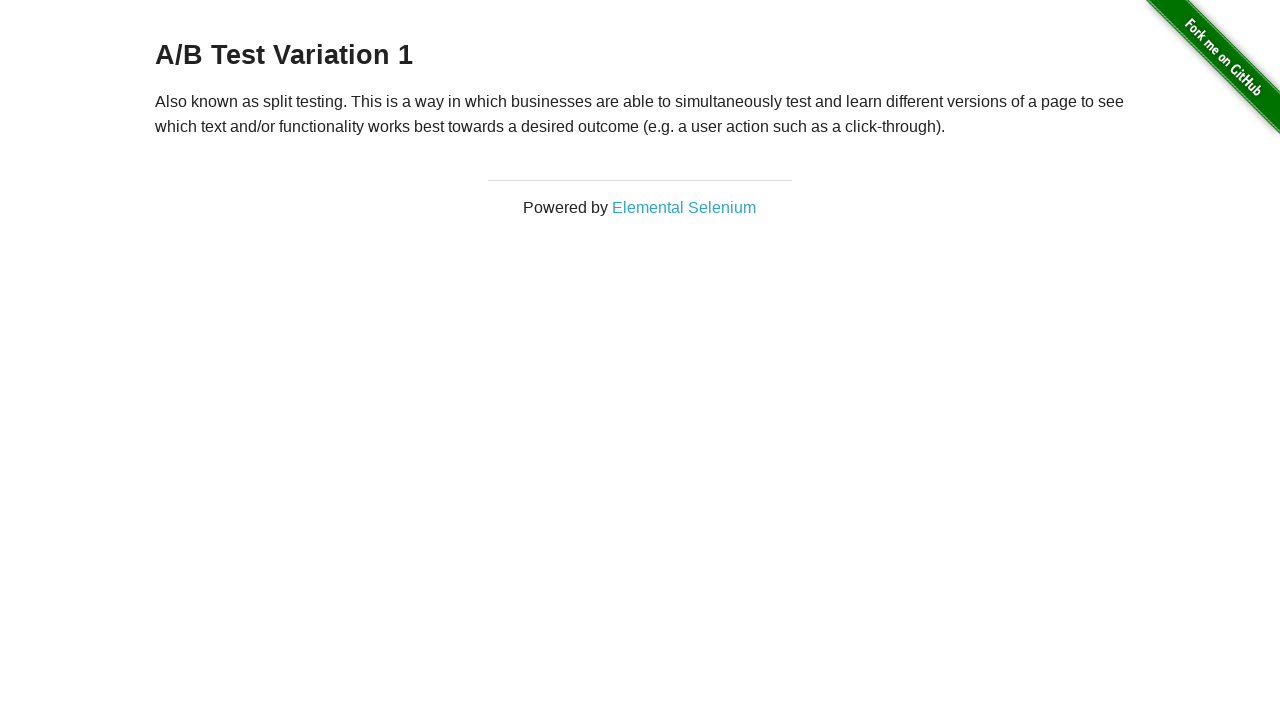

Retrieved initial heading text: 'A/B Test Variation 1'
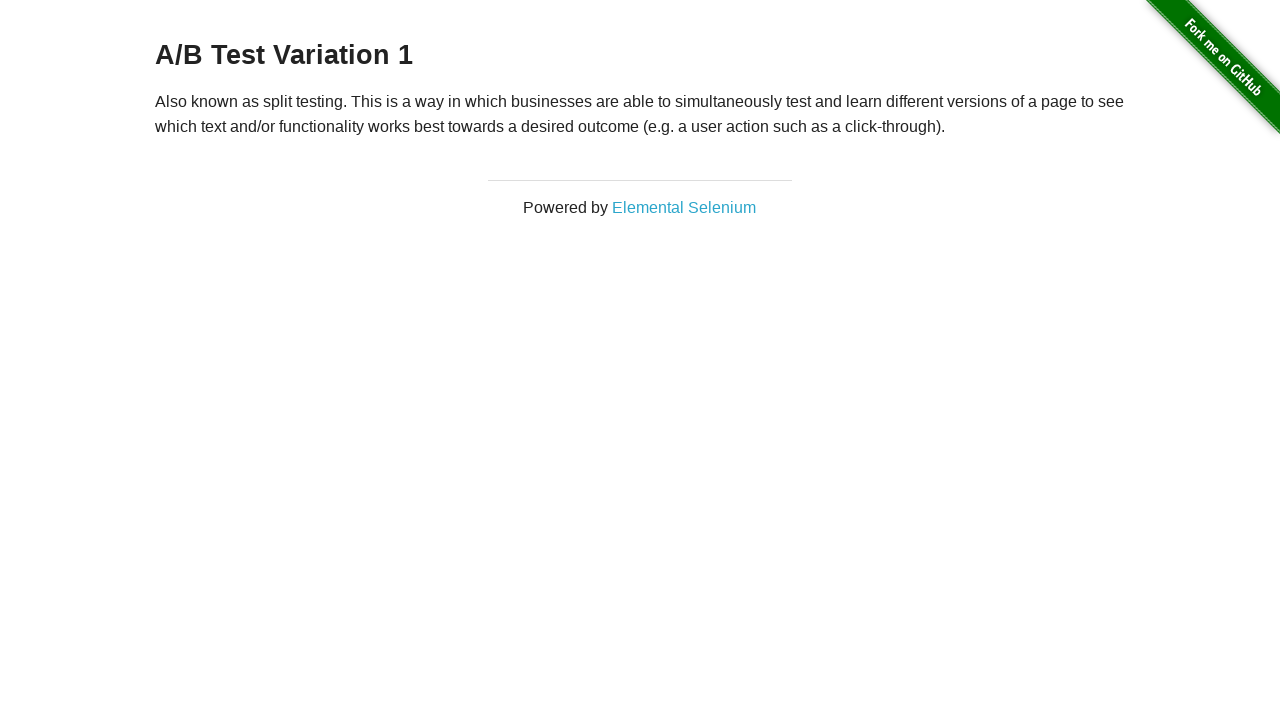

Verified A/B test is active (heading starts with 'A/B Test')
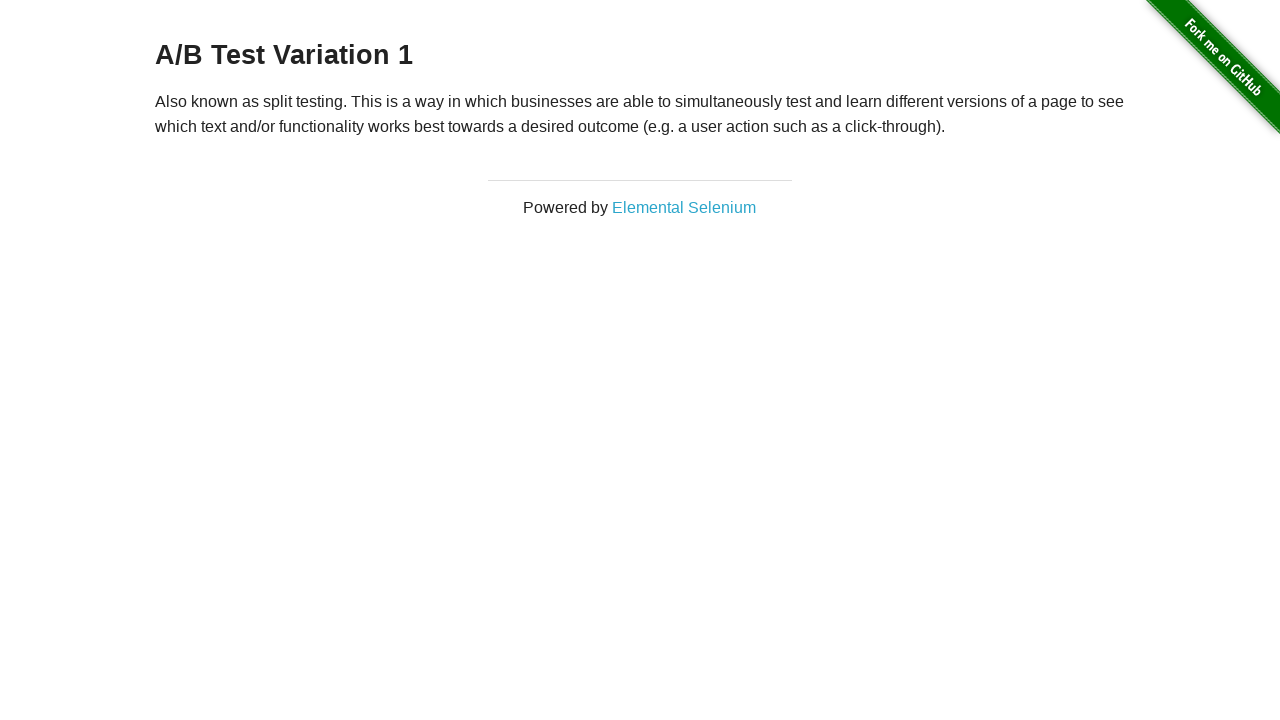

Added optimizelyOptOut cookie with value 'true'
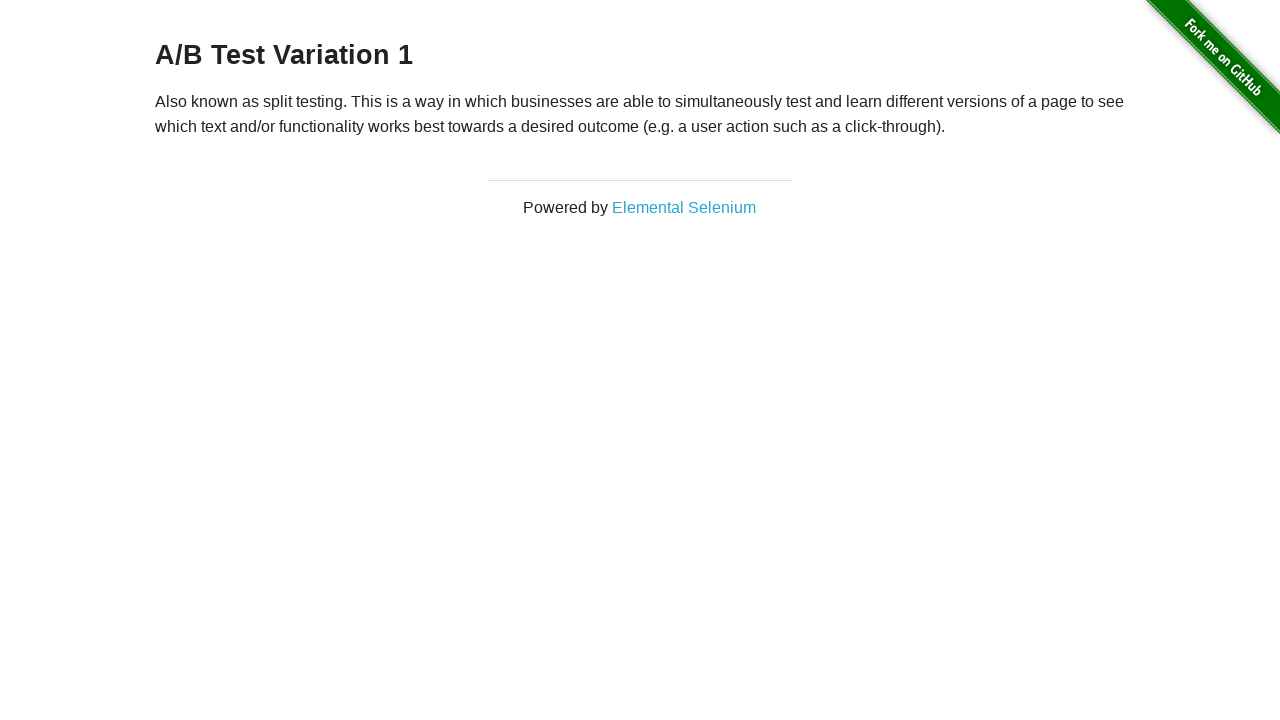

Reloaded page after adding opt-out cookie
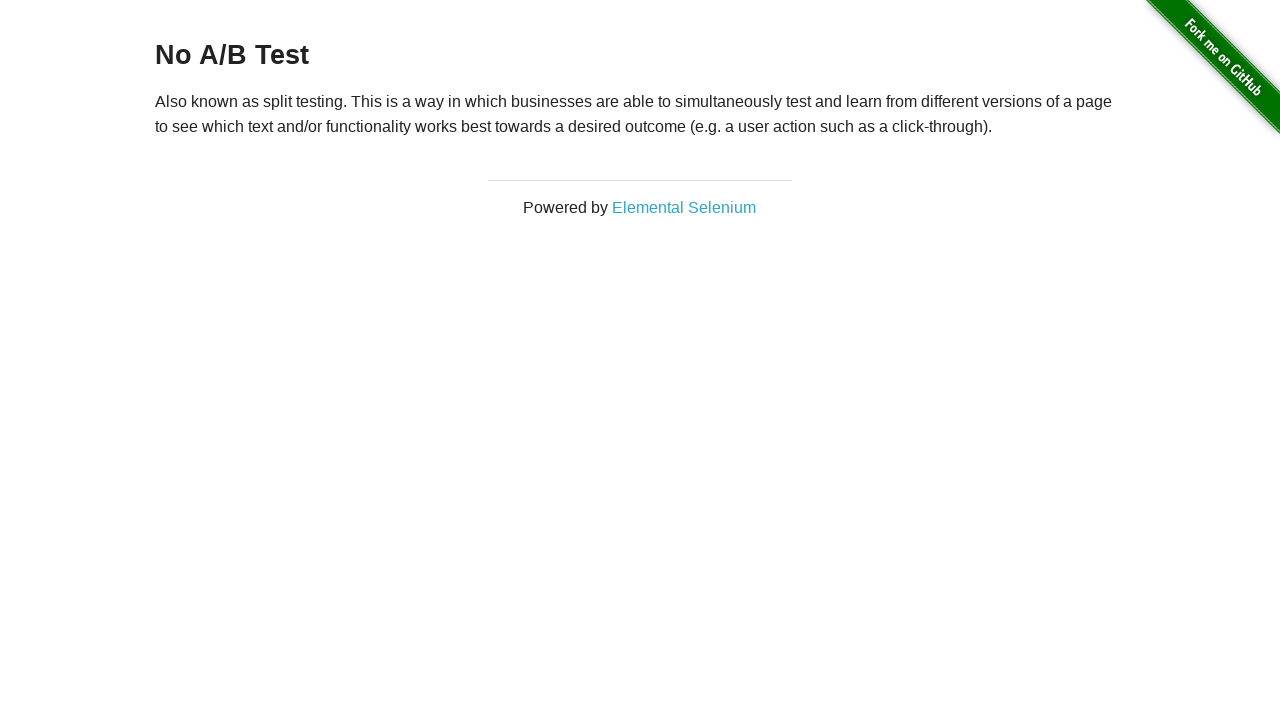

Waited for h3 heading to load after page reload
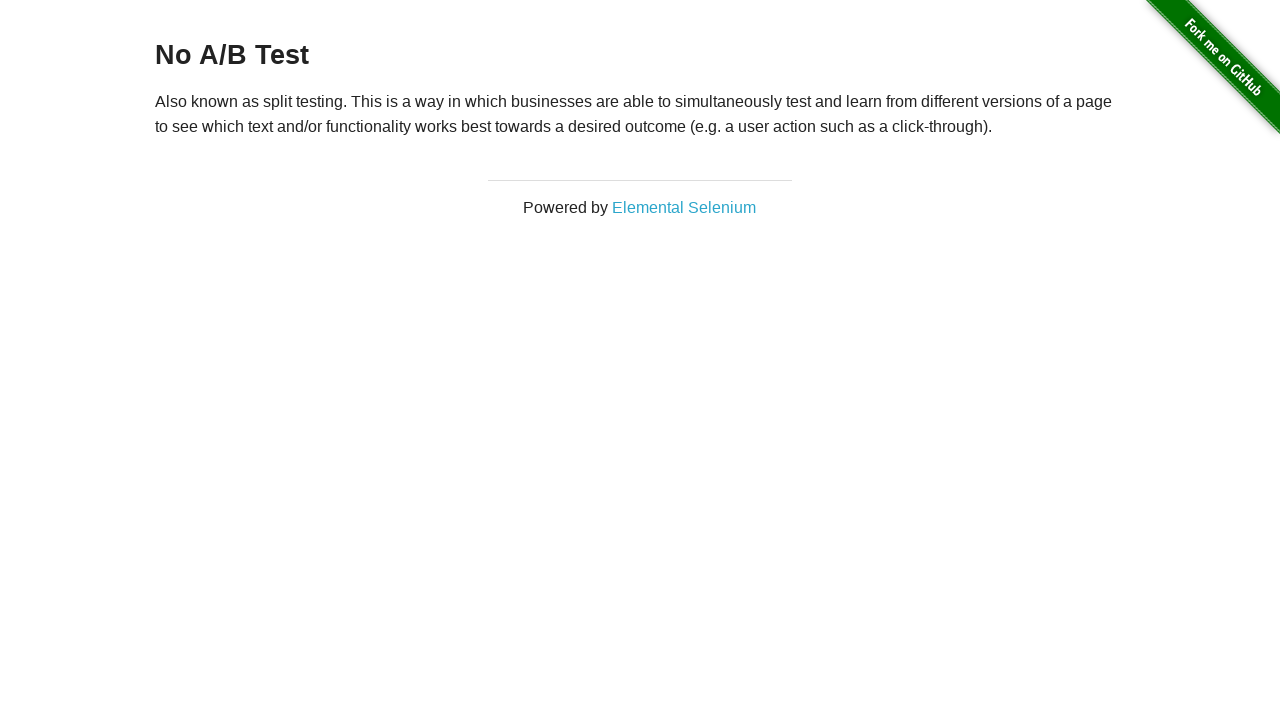

Retrieved new heading text after opt-out: 'No A/B Test'
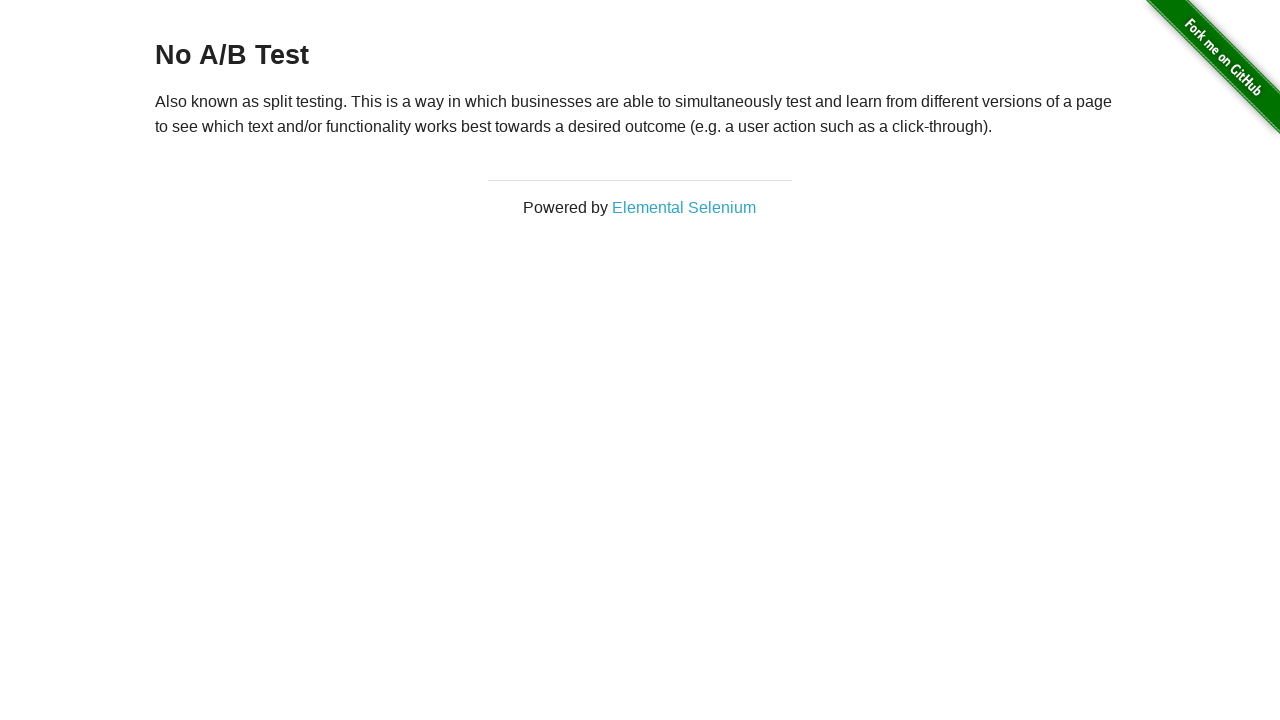

Verified opt-out successful (heading starts with 'No A/B Test')
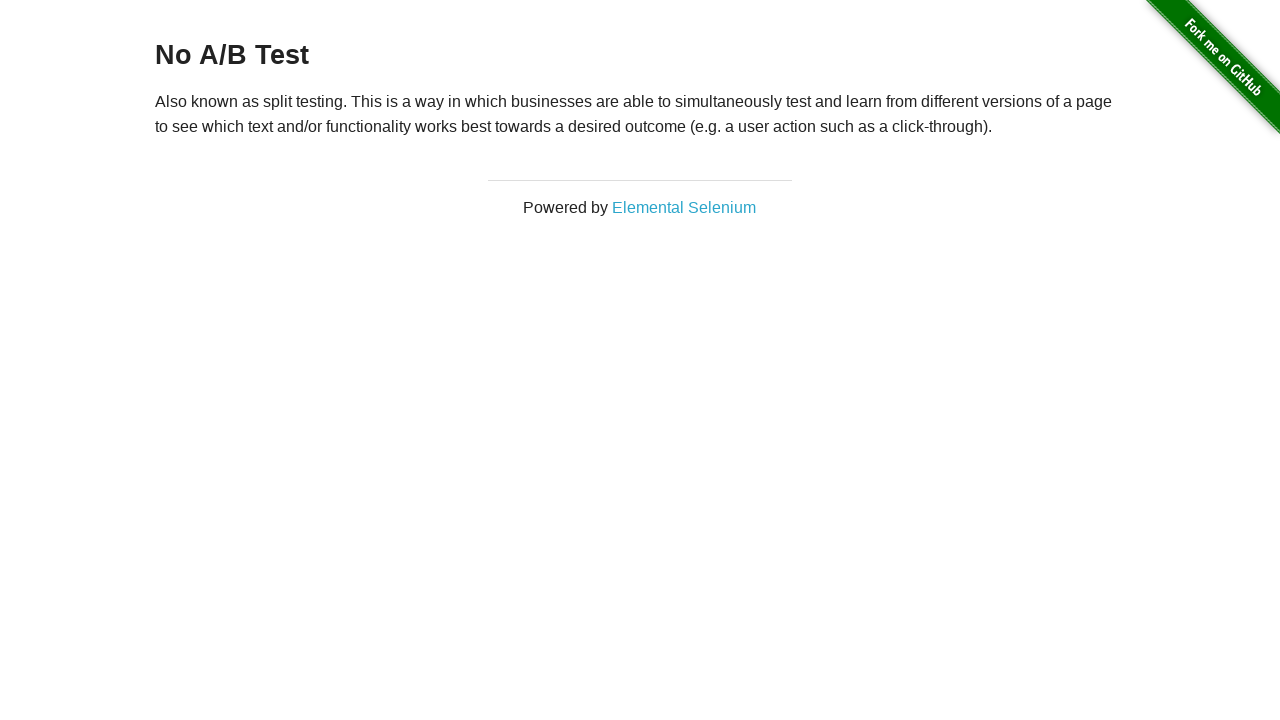

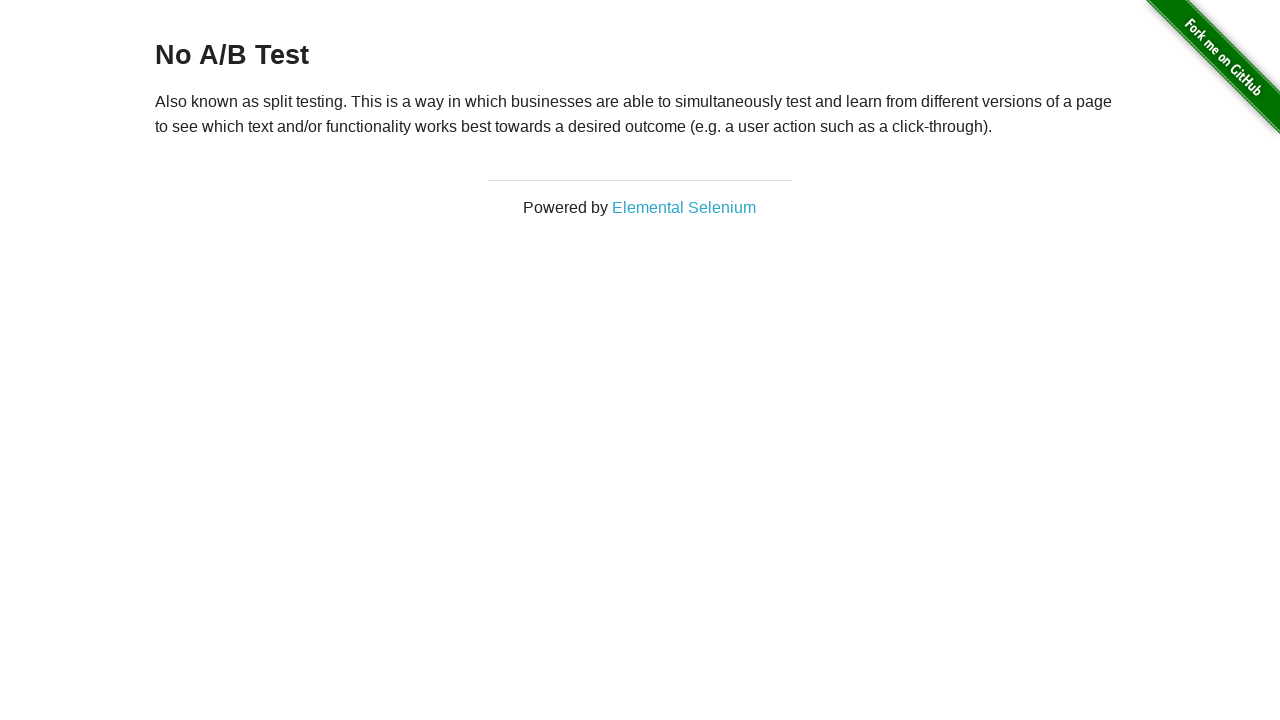